Tests a math problem page by reading two numbers, calculating their sum, selecting the result from a dropdown, and submitting the form

Starting URL: https://suninjuly.github.io/selects1.html

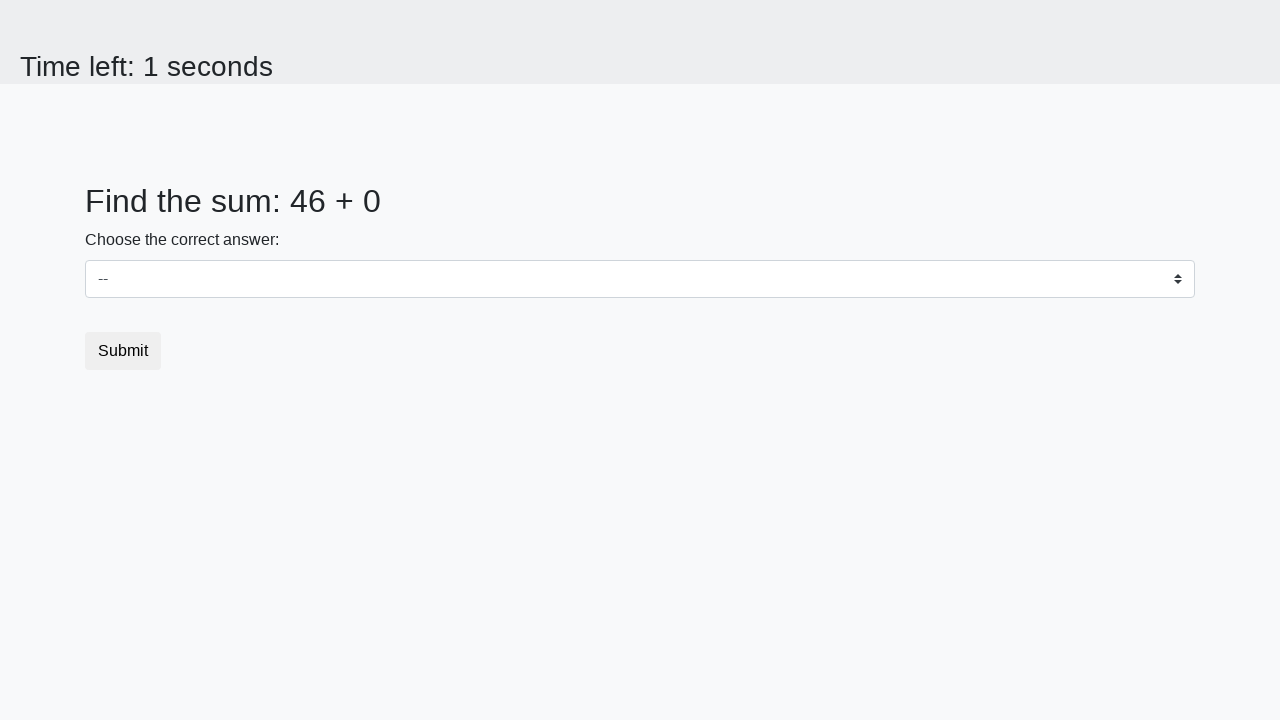

Read first number from page
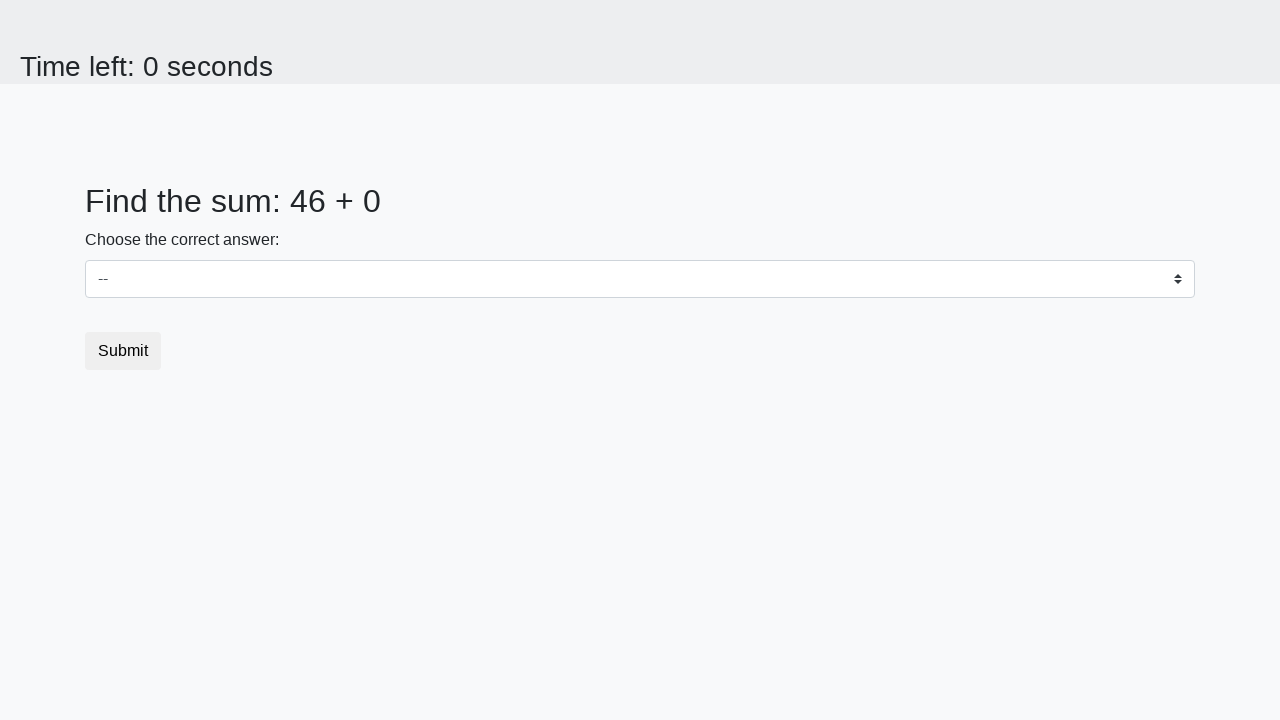

Read second number from page
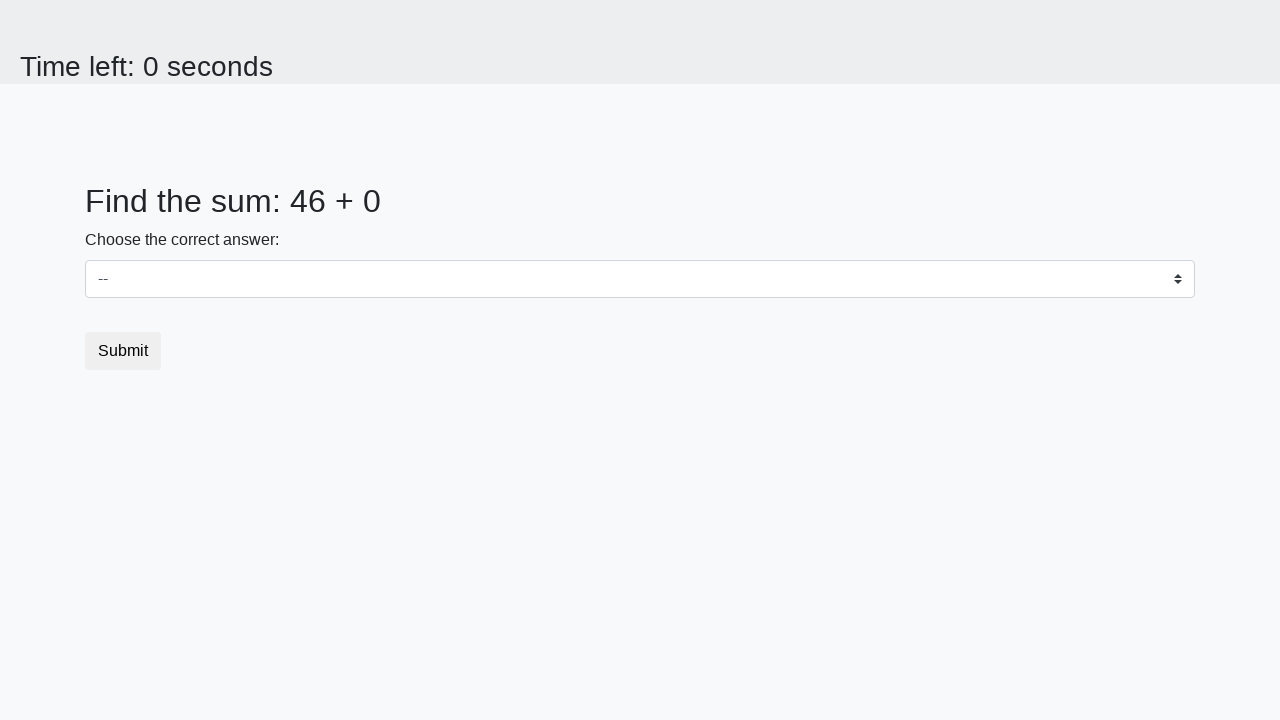

Calculated sum: 46 + 0 = 46
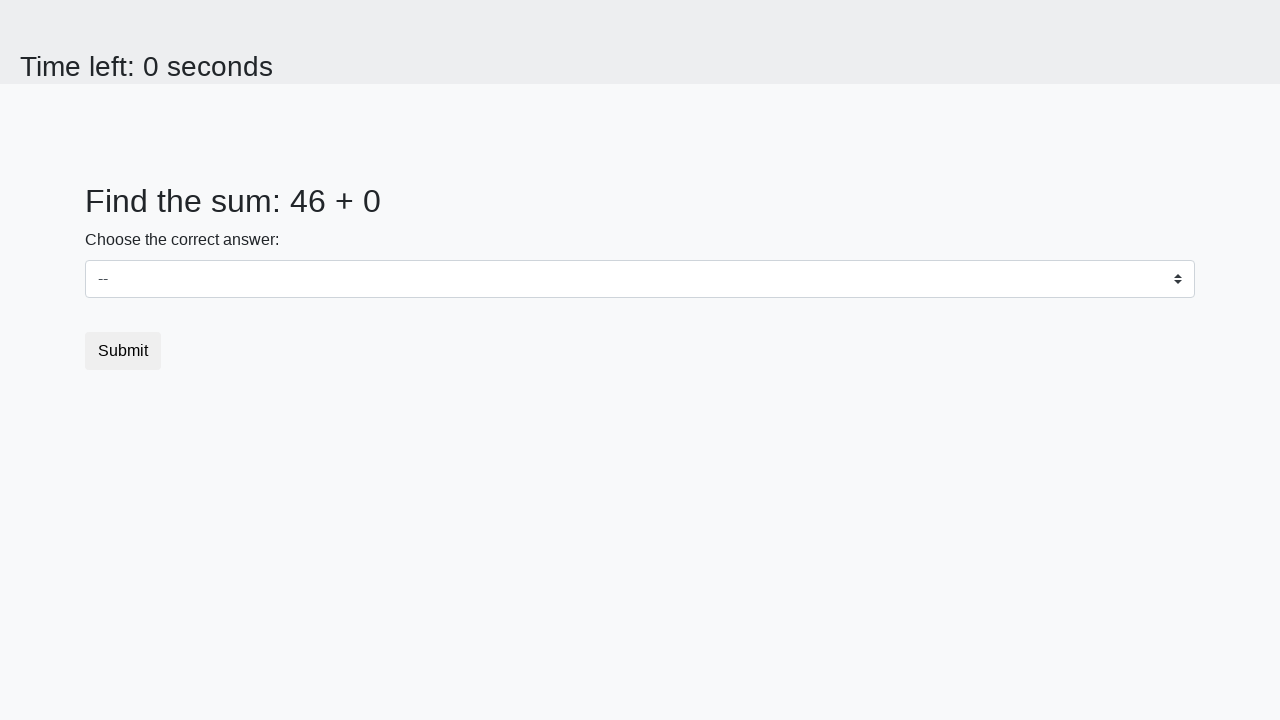

Selected result '46' from dropdown on #dropdown
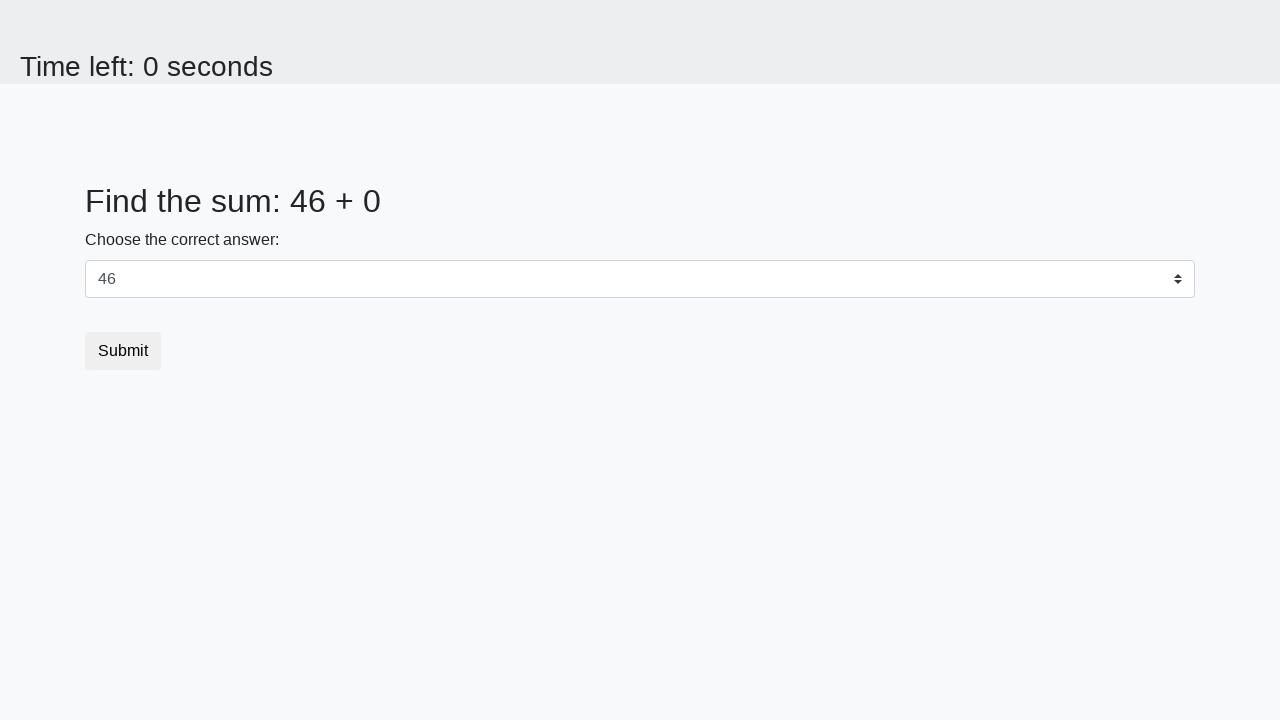

Clicked submit button to submit form at (123, 351) on button.btn
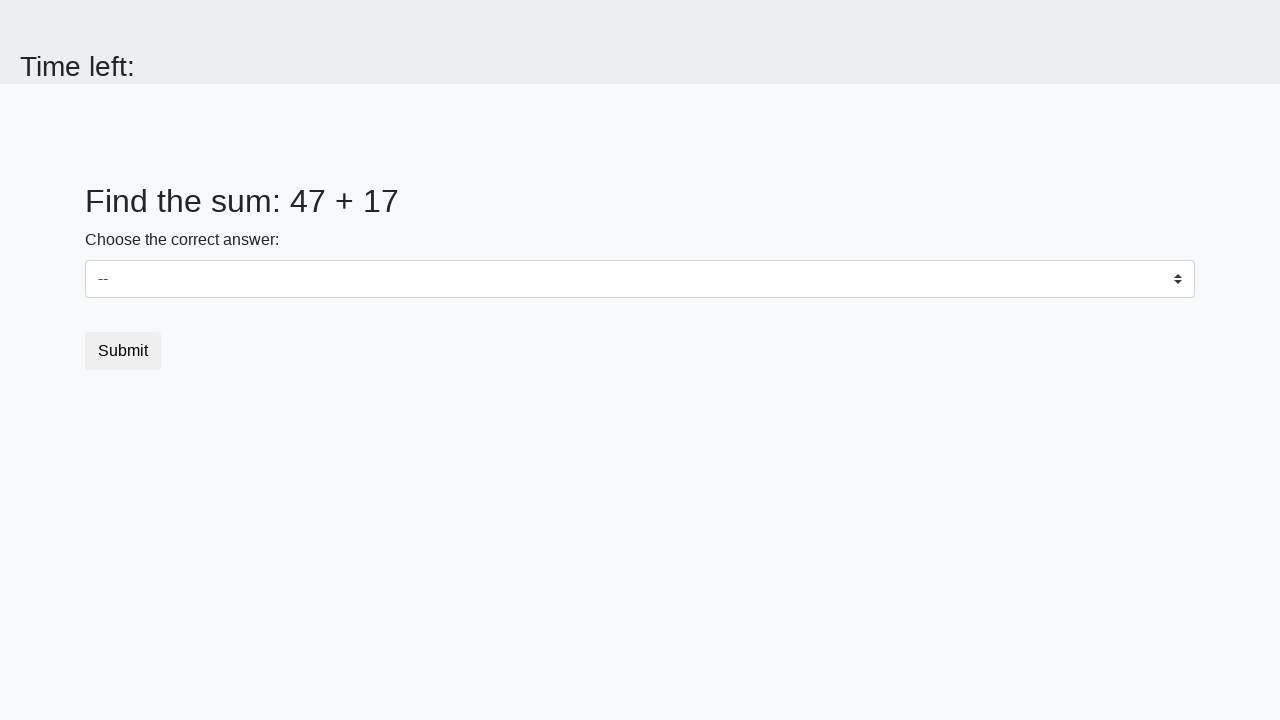

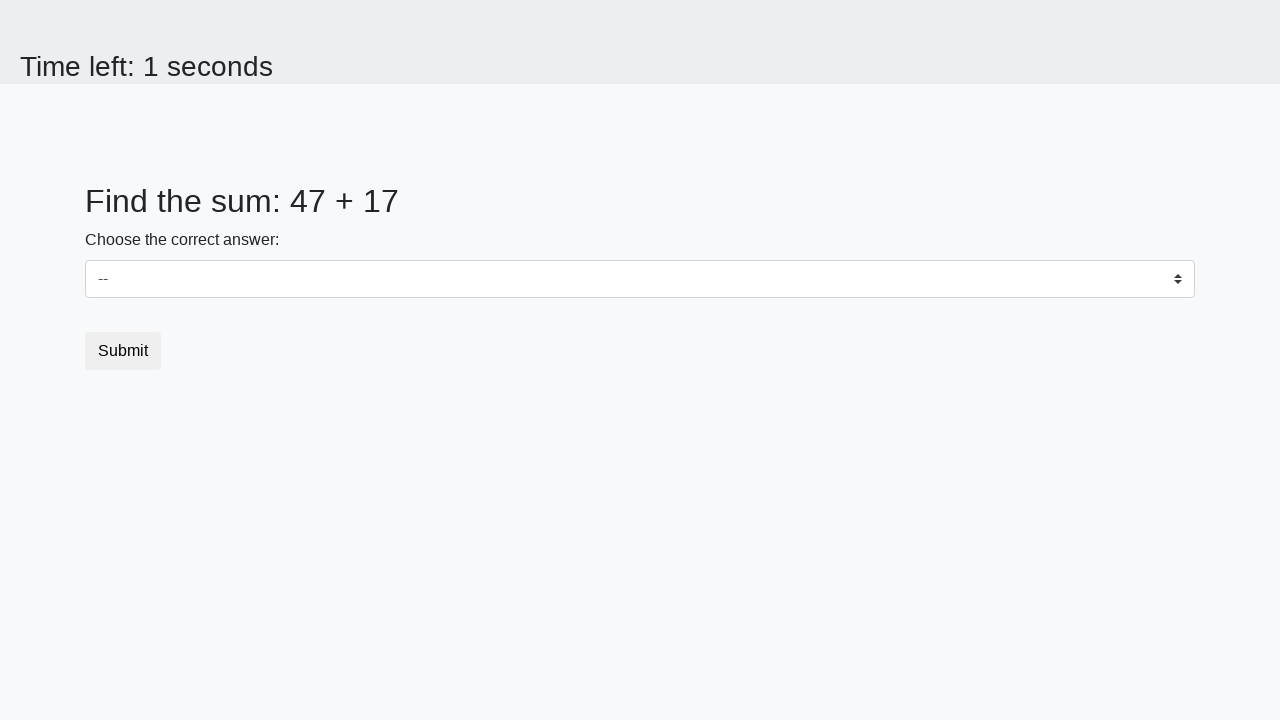